Tests JavaScript alert acceptance by clicking a button that triggers an alert and accepting it.

Starting URL: https://the-internet.herokuapp.com/javascript_alerts

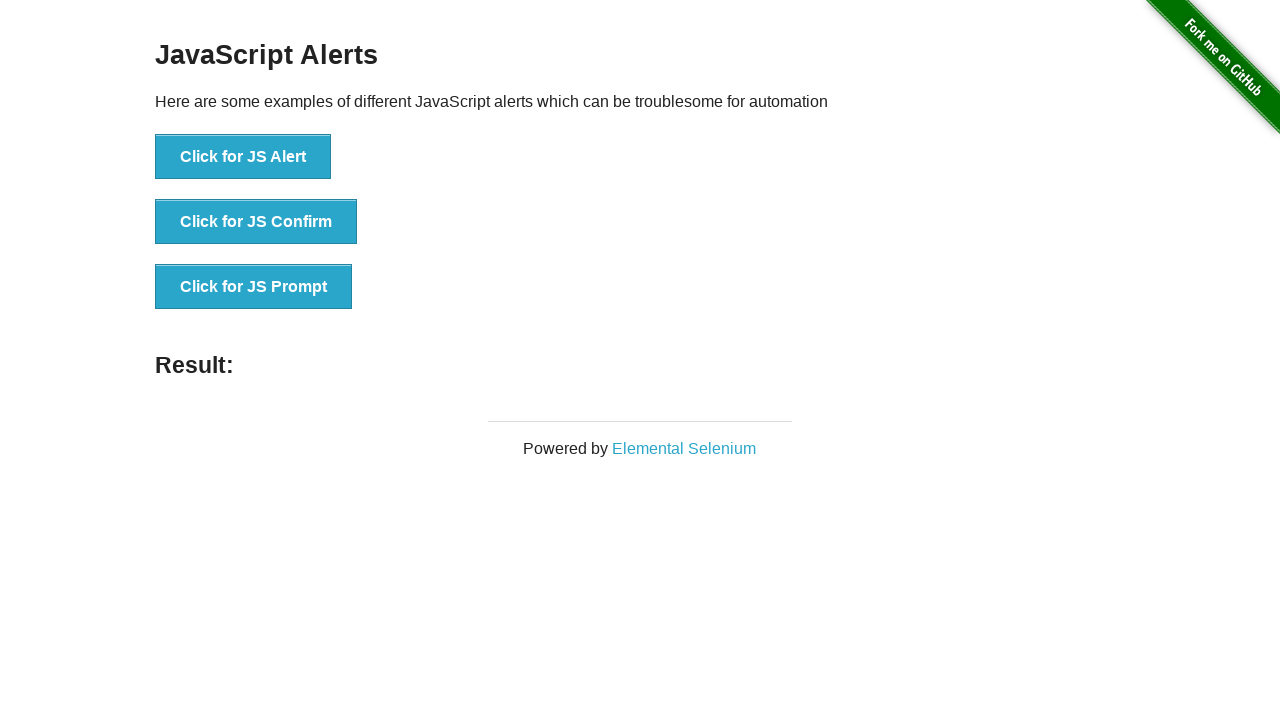

Set up dialog handler to automatically accept alerts
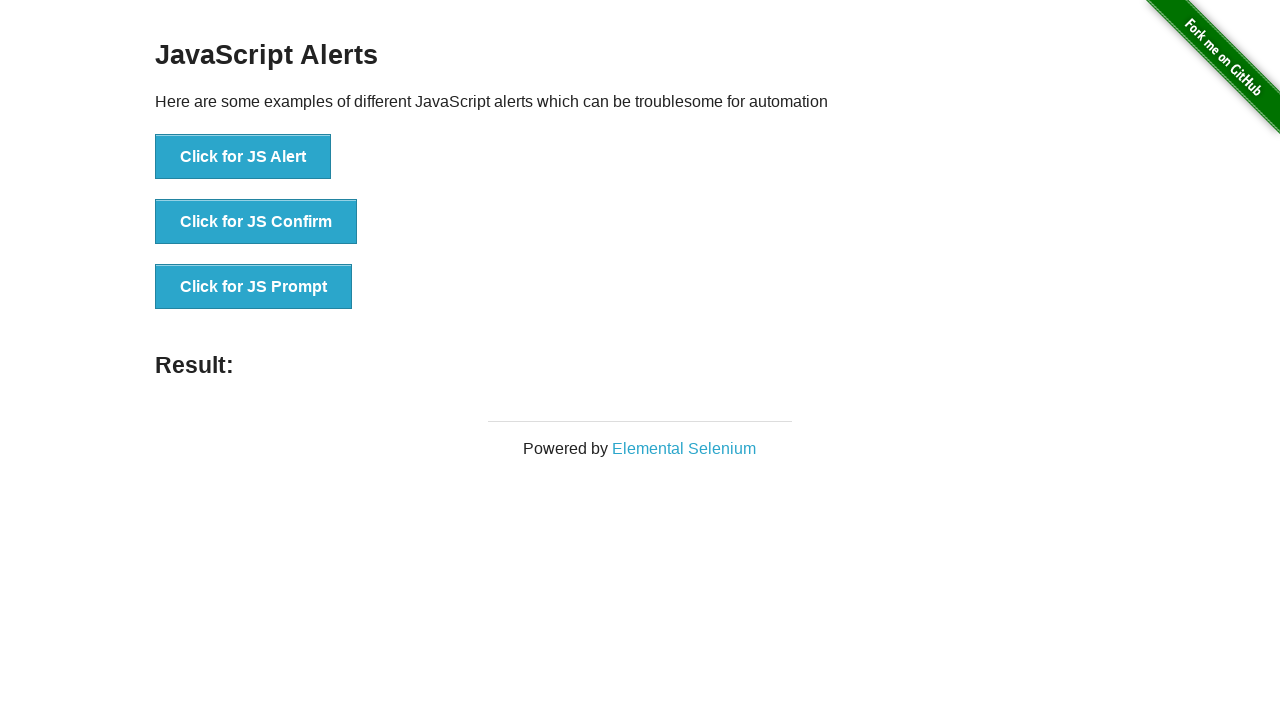

Clicked the JavaScript alert button at (243, 157) on button[onclick='jsAlert()']
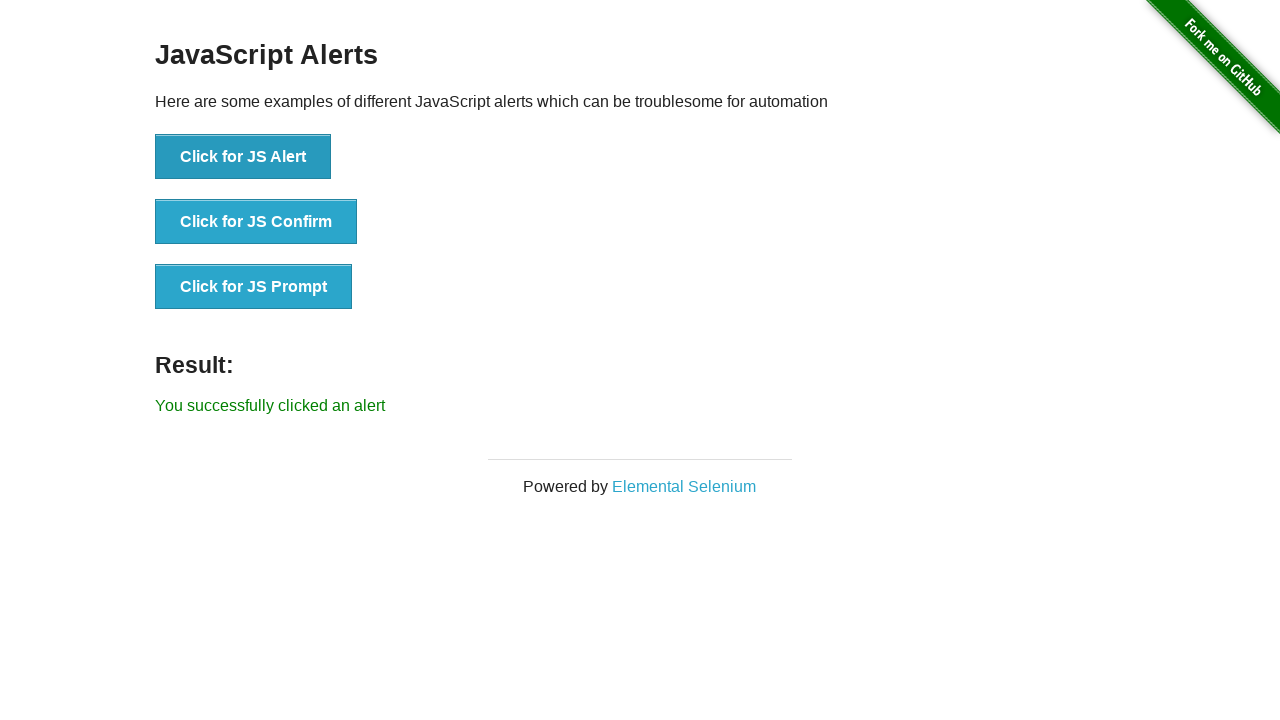

Alert was accepted and success message appeared
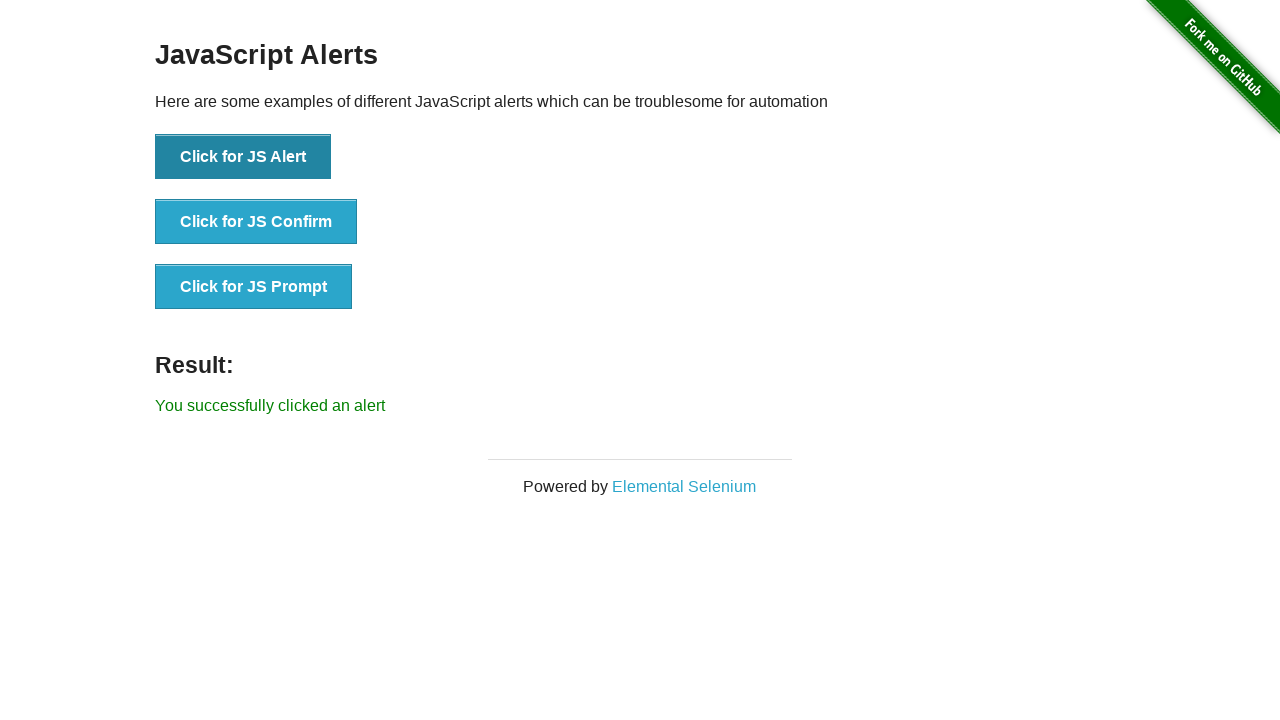

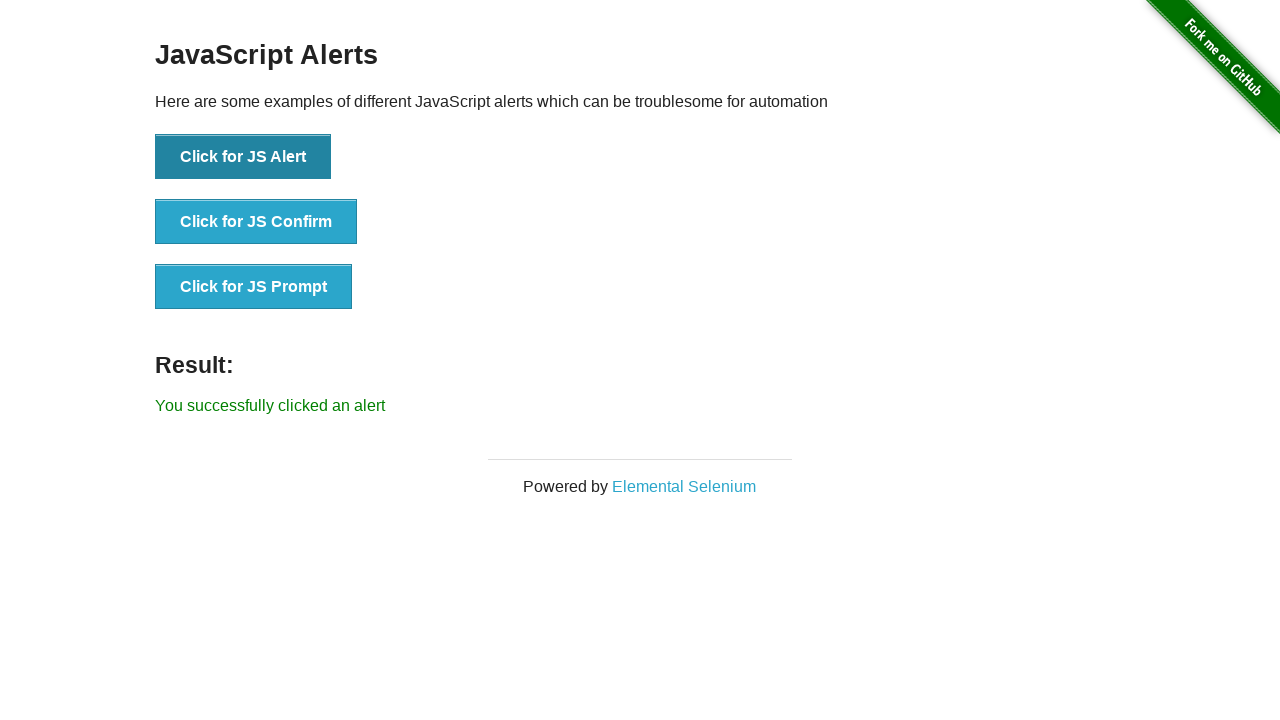